Tests DOM manipulation by locating an input text box element, programmatically changing its style attribute to hide it, and verifying the attribute change was successful.

Starting URL: https://rahulshettyacademy.com/AutomationPractice/

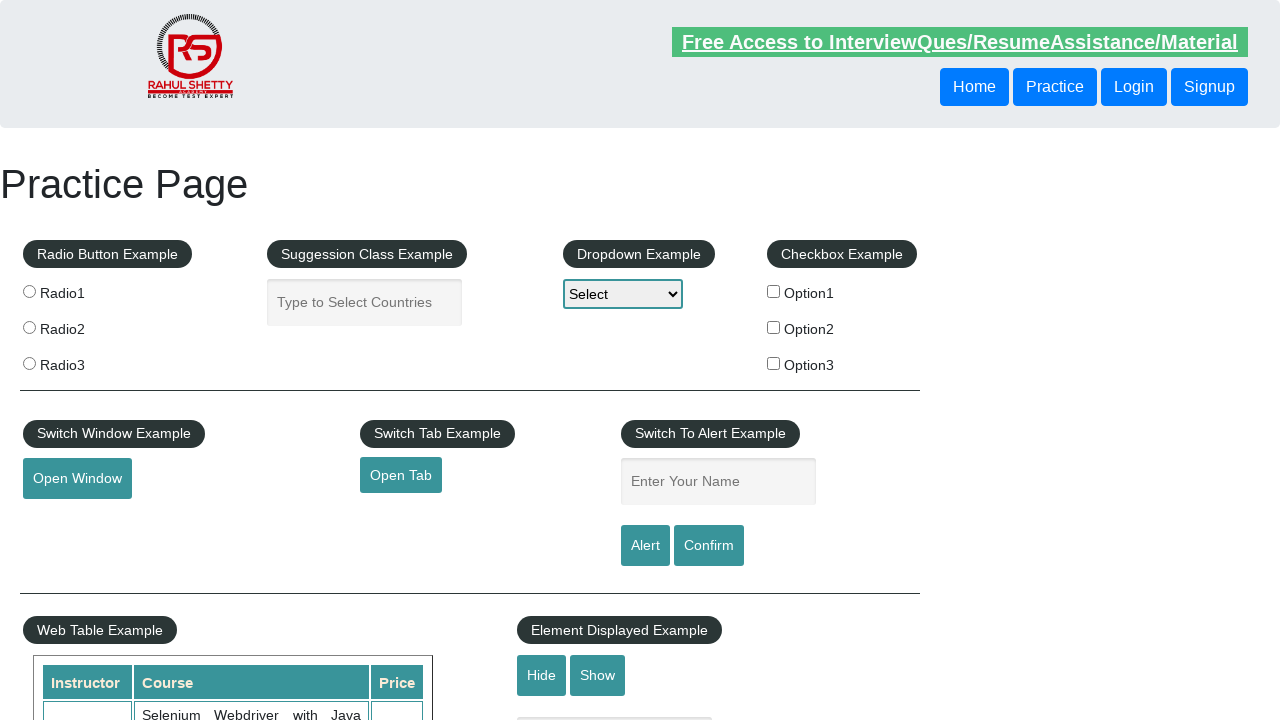

Navigated to AutomationPractice page
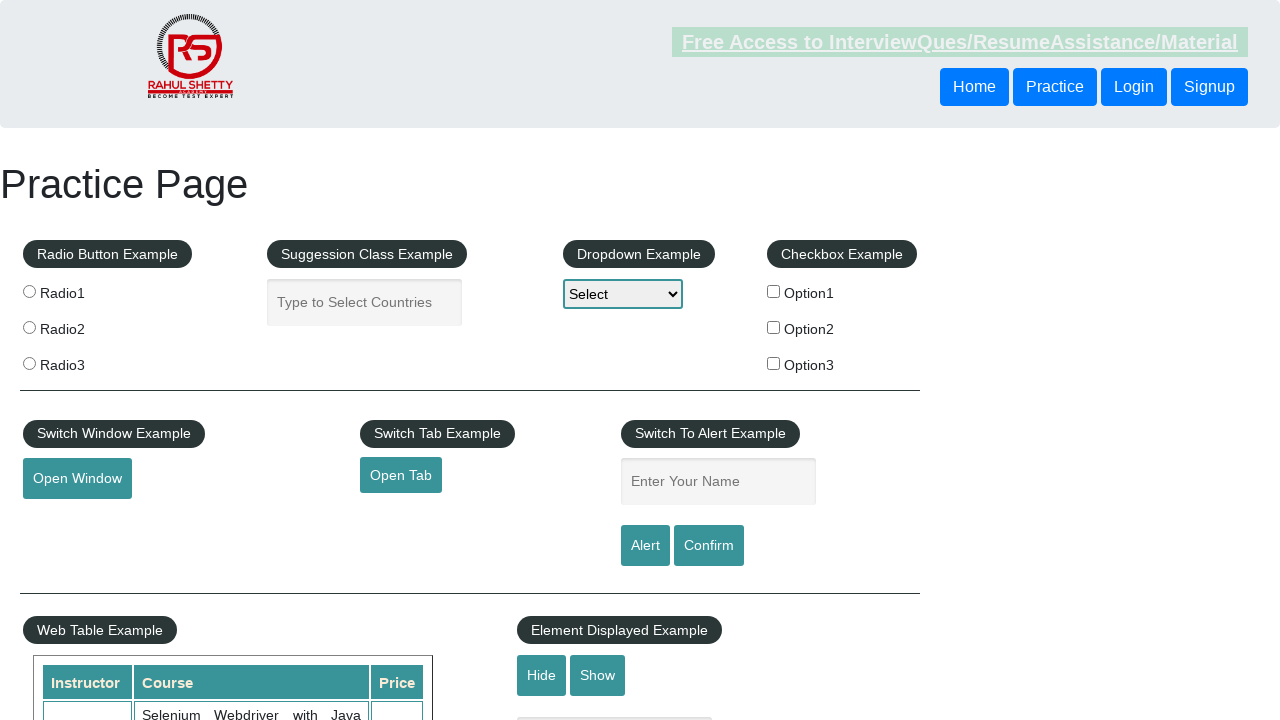

Located input text box element with id 'displayed-text'
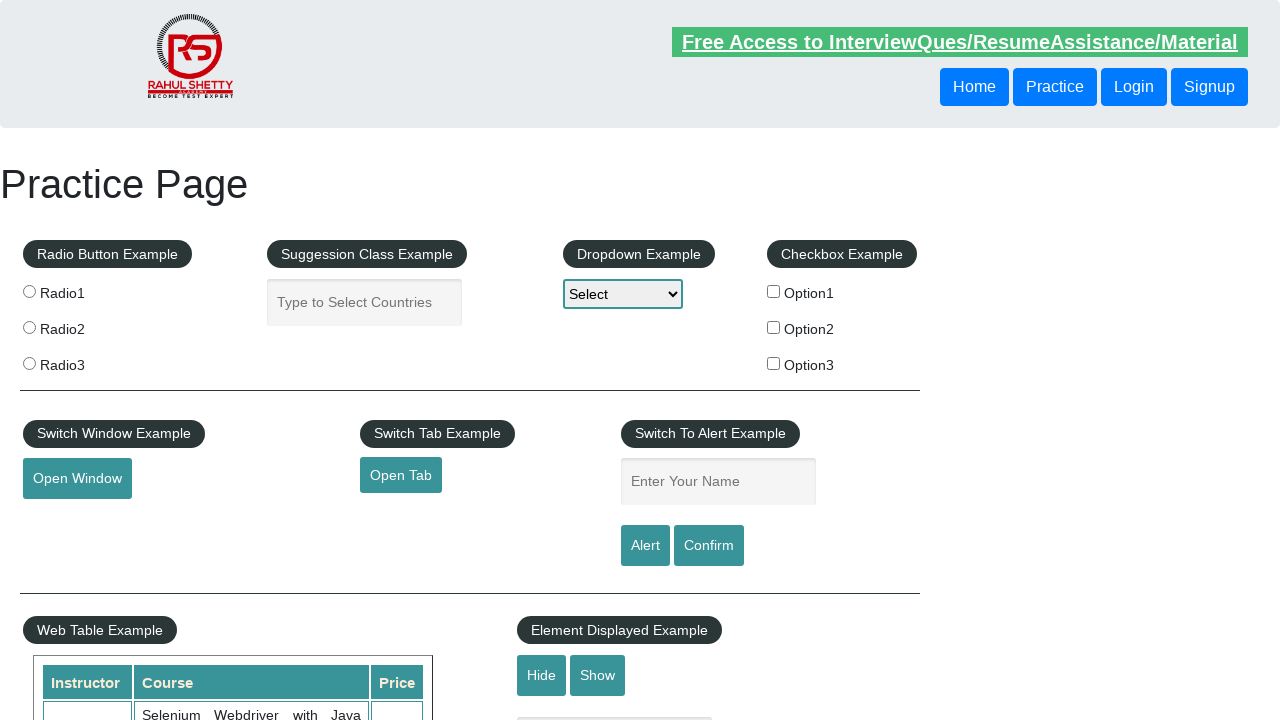

Applied 'display: none;' style to input element via JavaScript
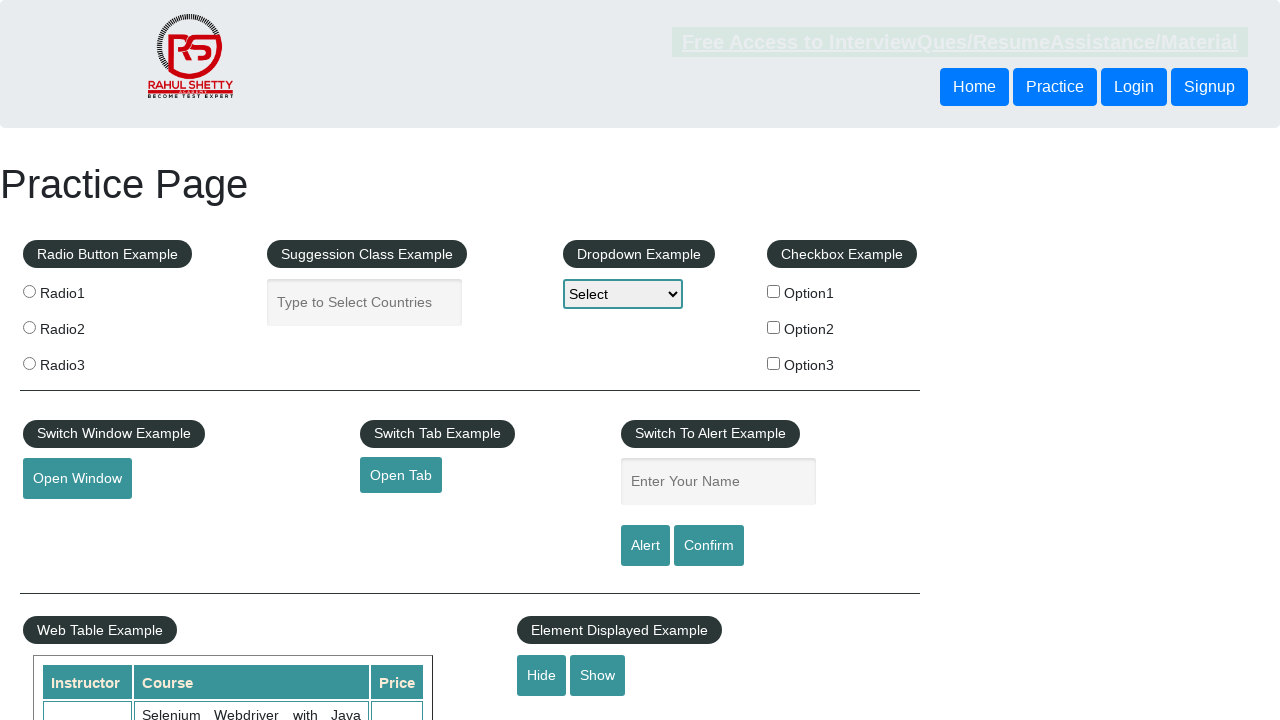

Retrieved style attribute value from input element
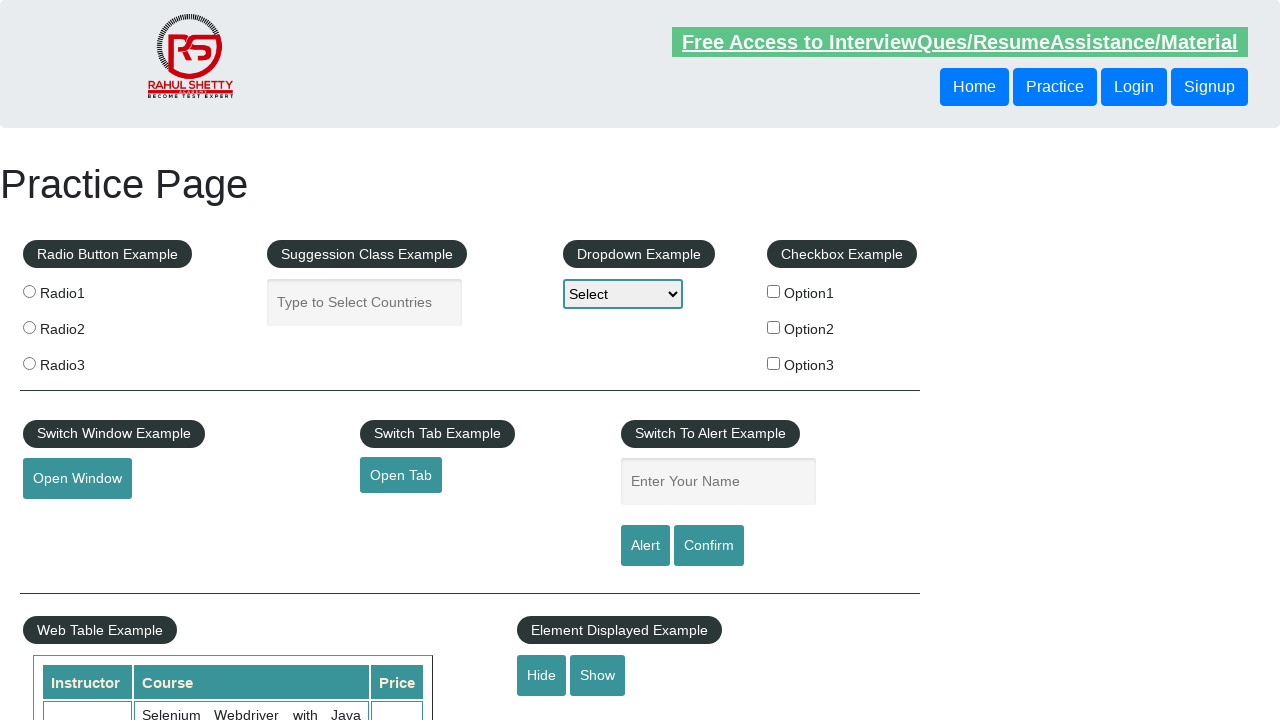

Verified that style attribute was successfully updated to 'display: none;'
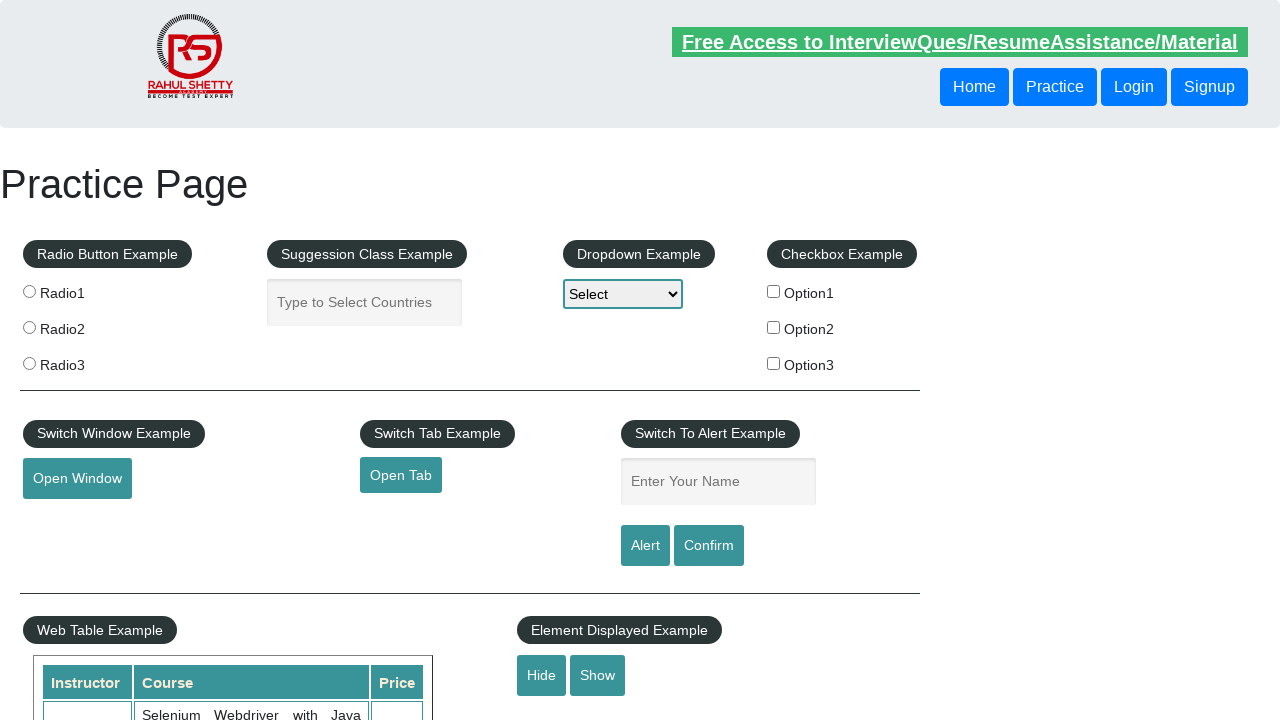

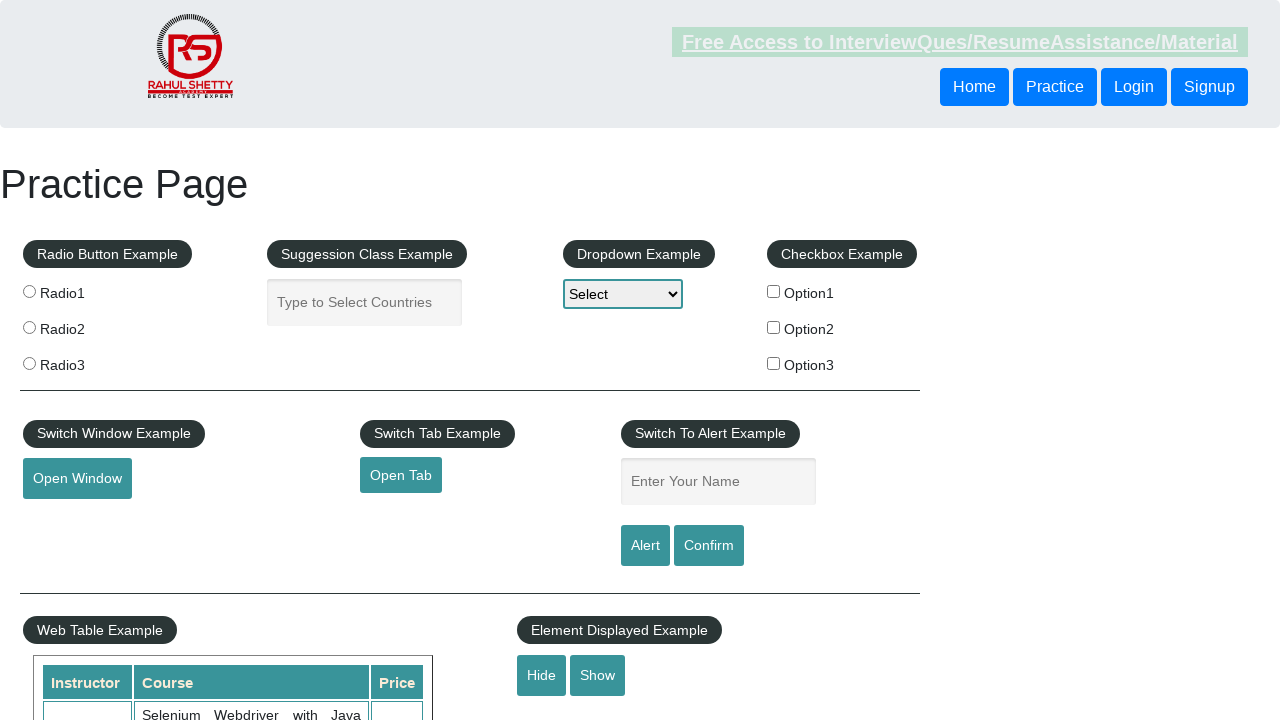